Tests file upload functionality by uploading single and multiple files to a demo upload form and verifying the upload success

Starting URL: https://davidwalsh.name/demo/multiple-file-upload.php

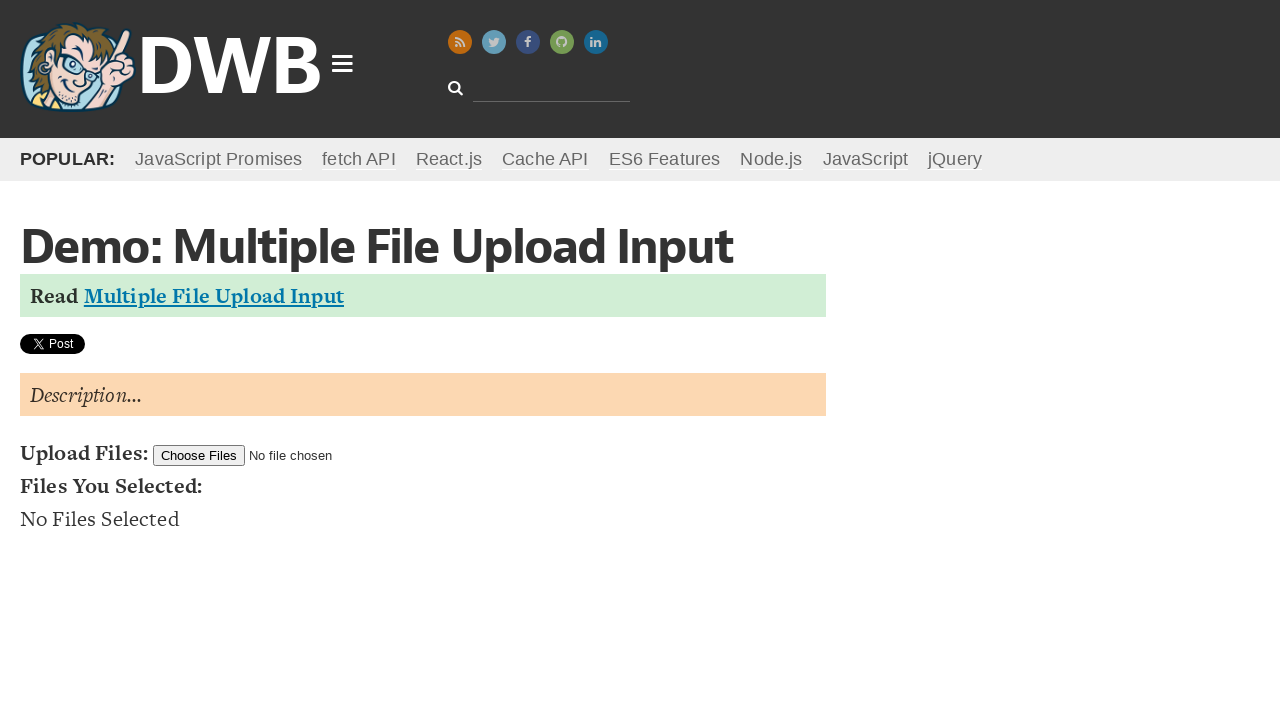

Created temporary test file 1 with content
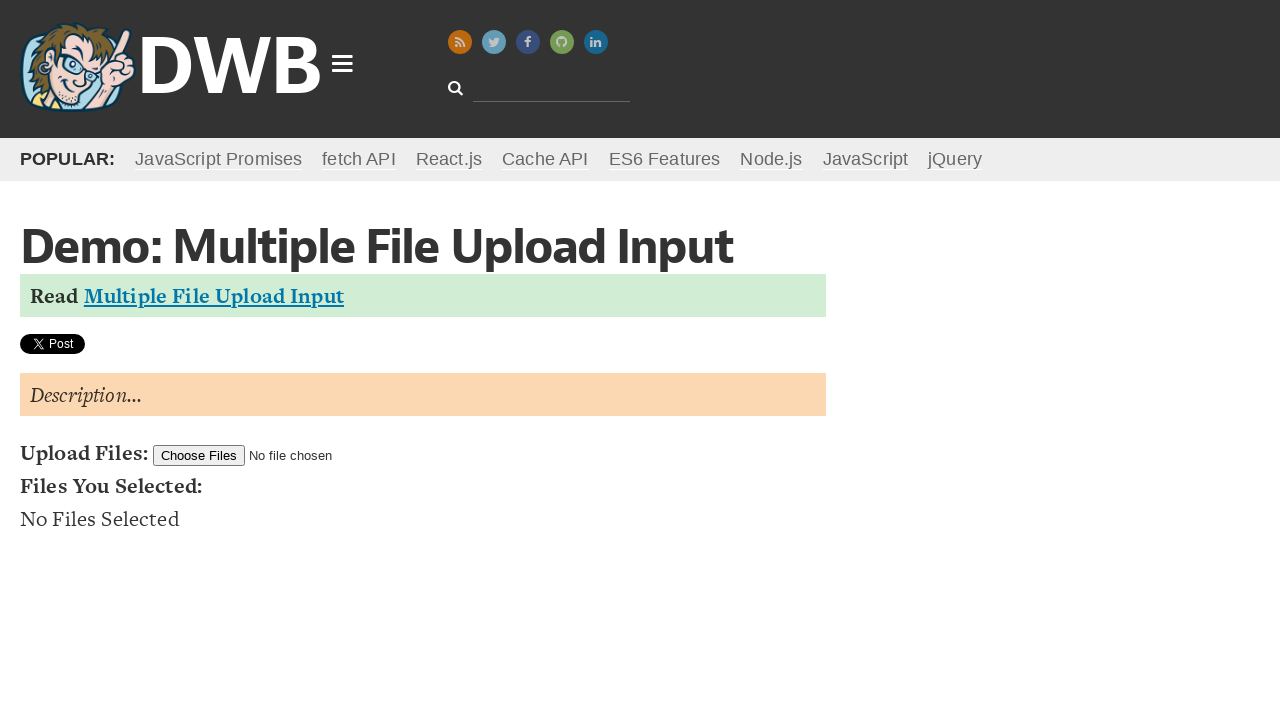

Created temporary test file 2 with content
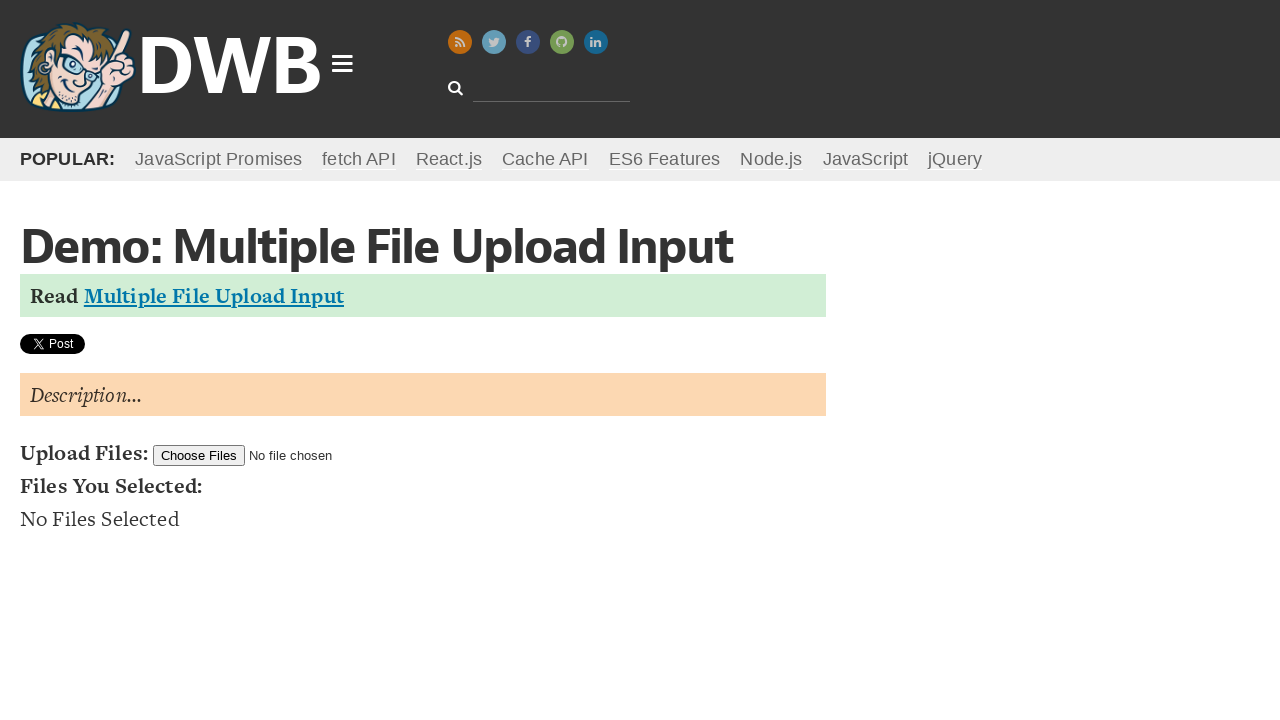

Set single file for upload in file input field
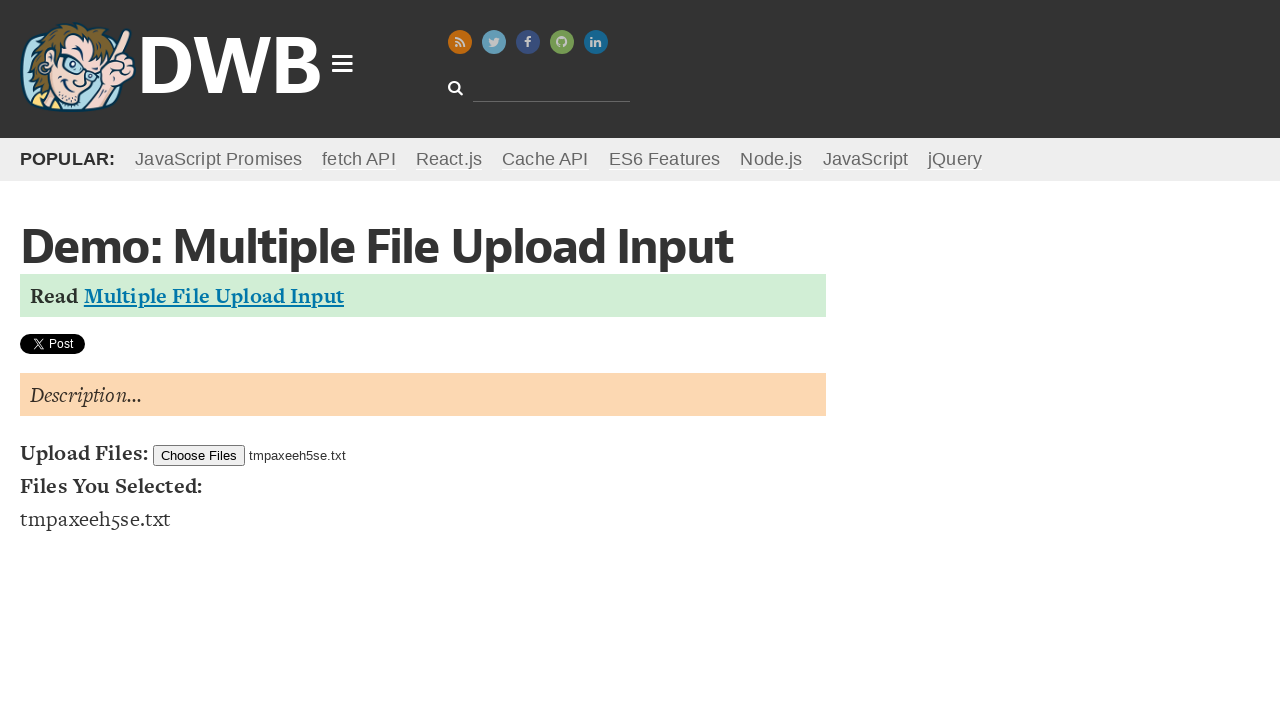

Retrieved uploaded file list content
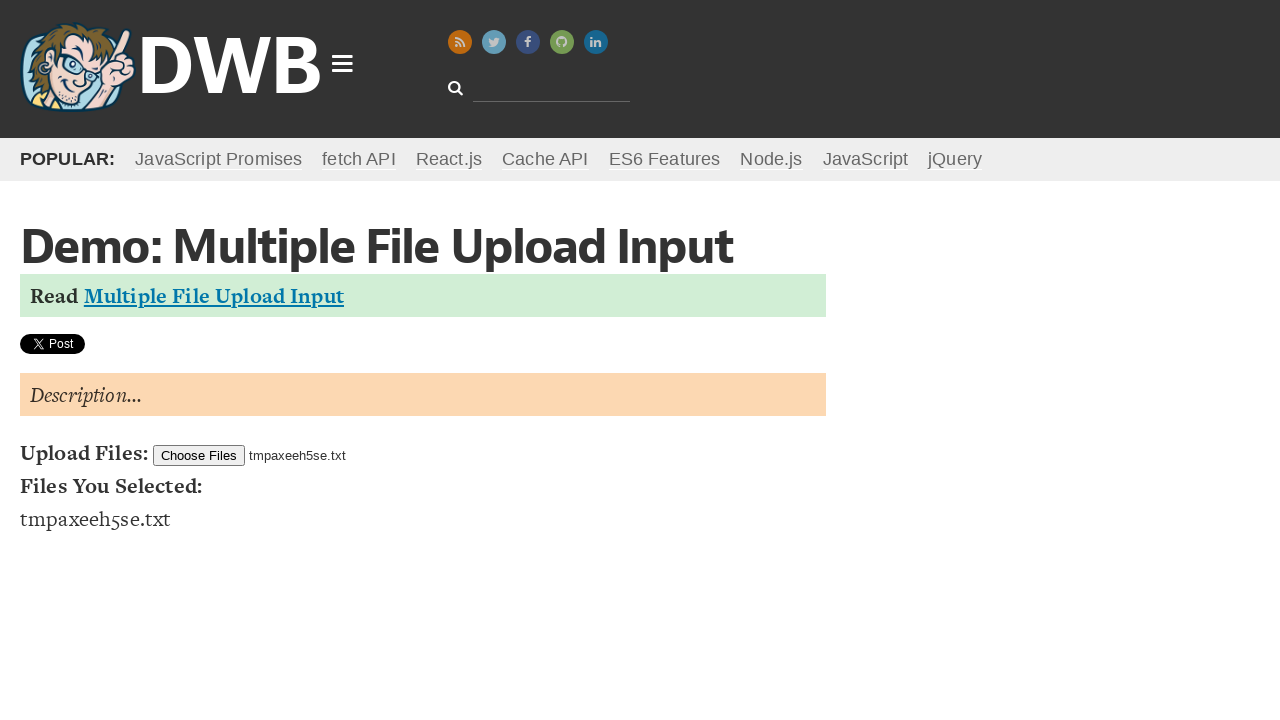

Single file upload verification successful - filename found in upload list
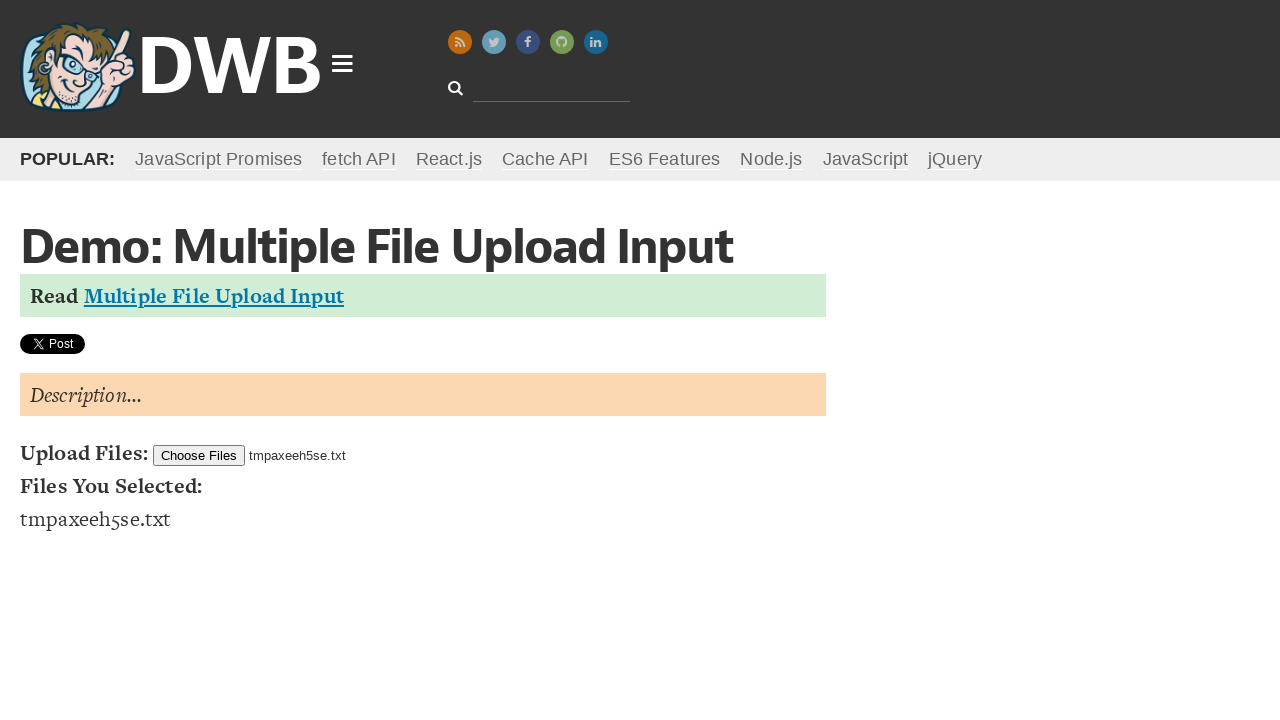

Reloaded page to clear file input for multiple file upload test
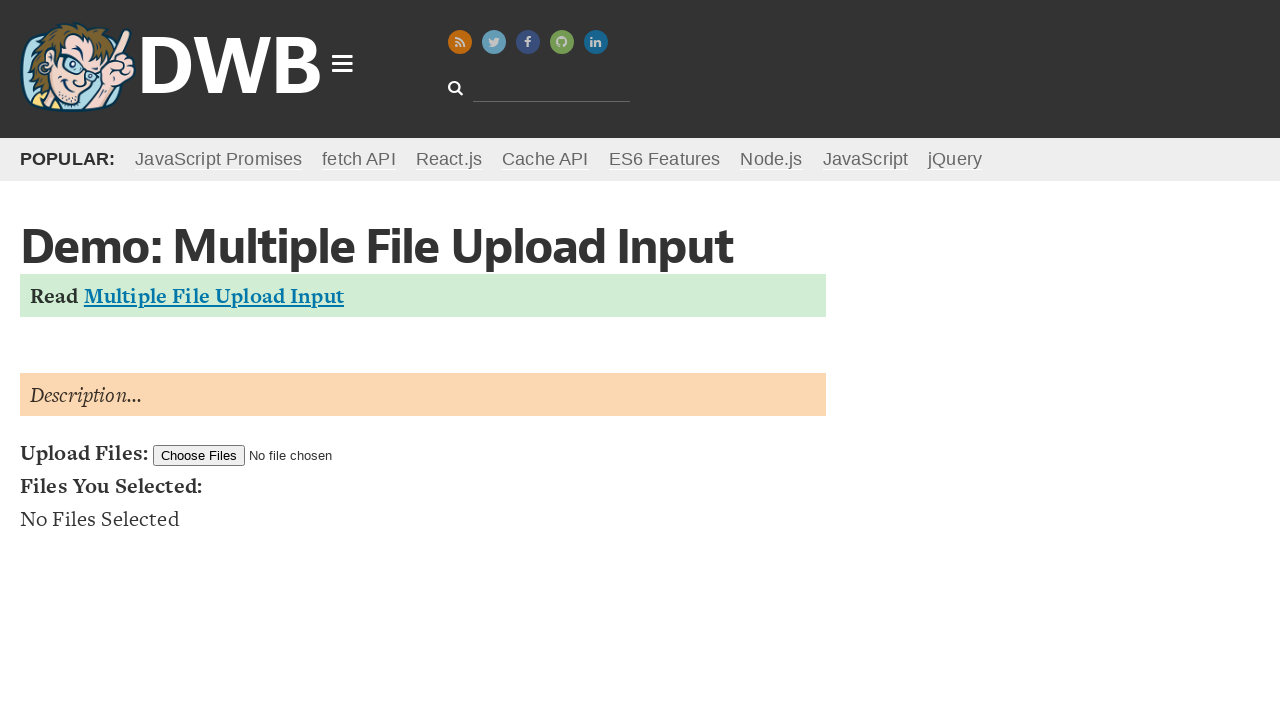

Set multiple files for upload in file input field
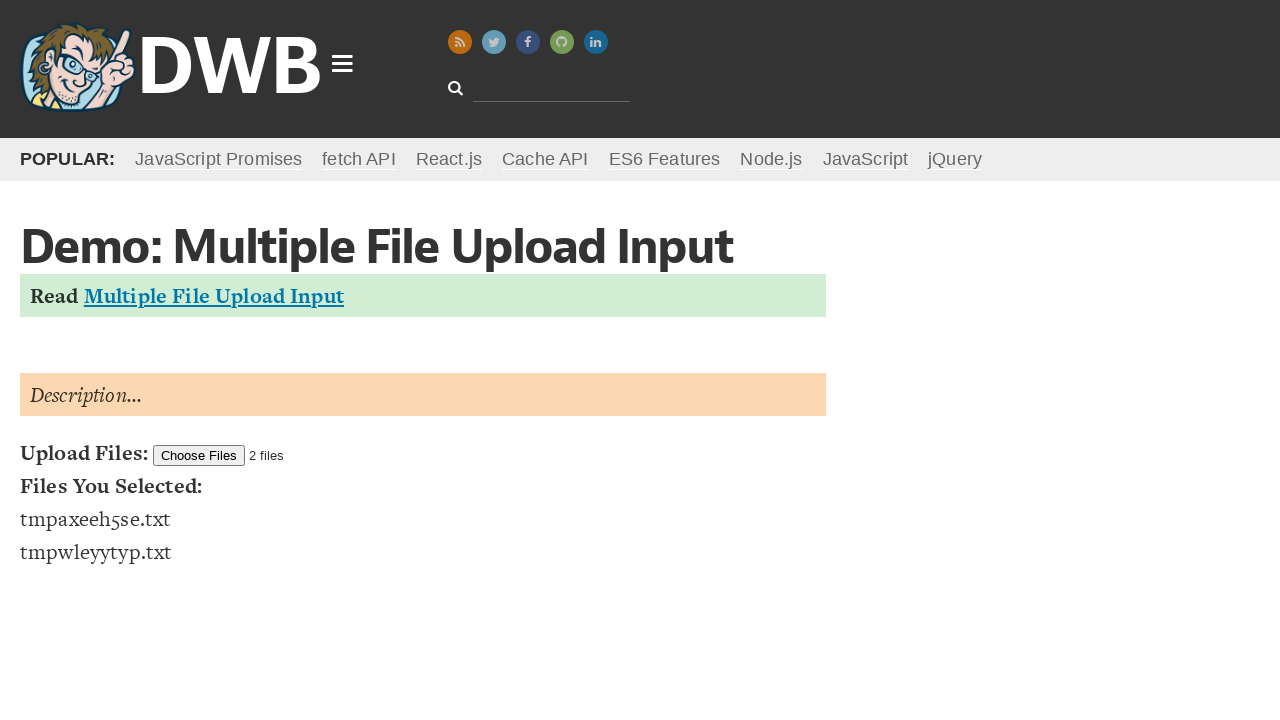

Deleted temporary test file 1
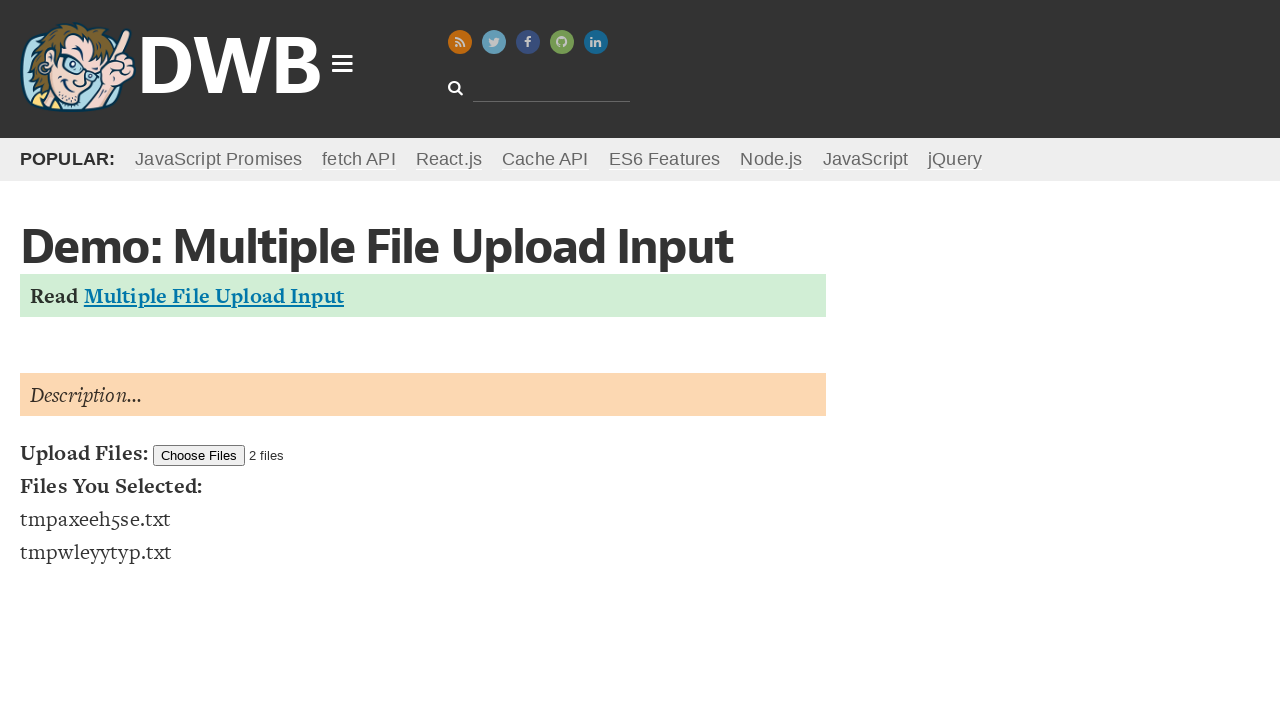

Deleted temporary test file 2
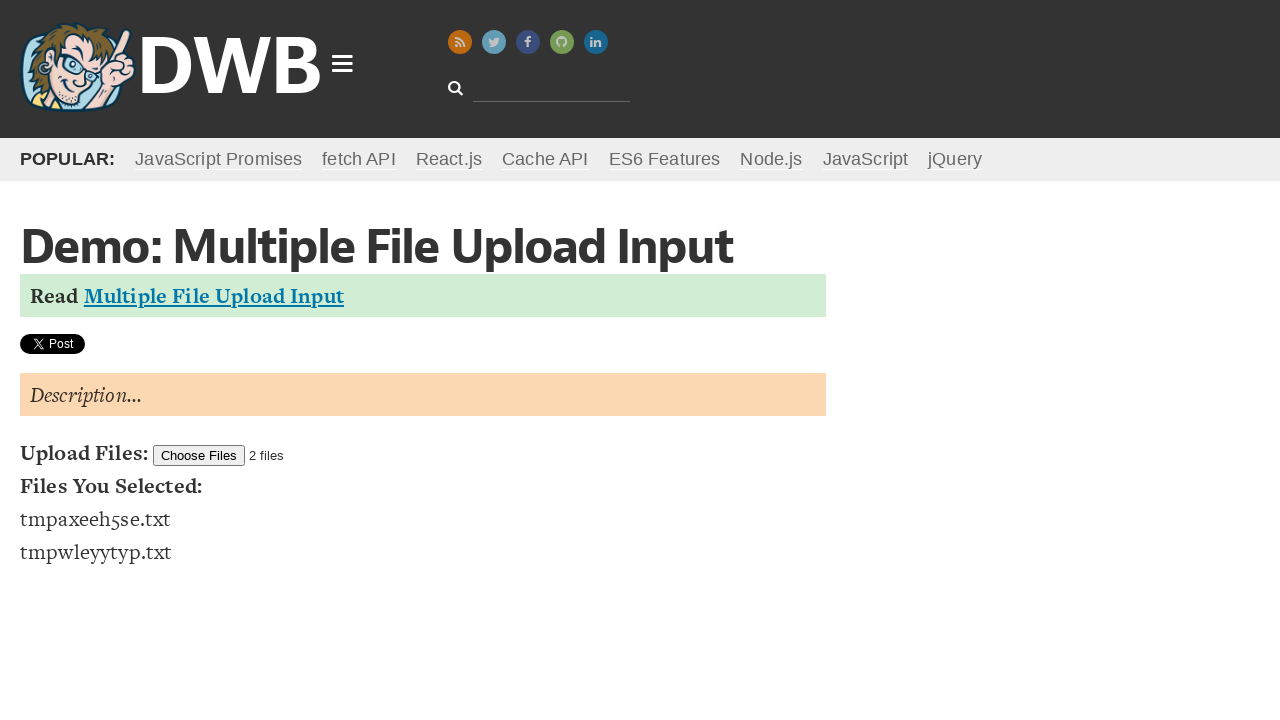

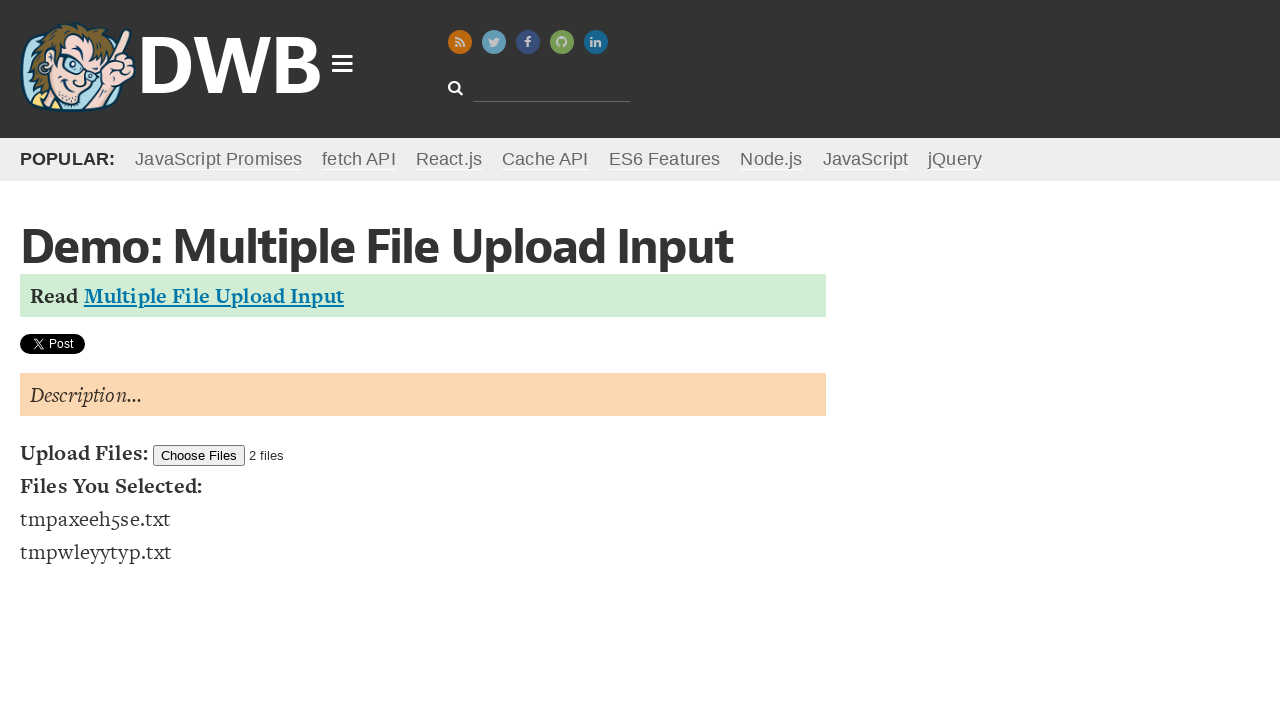